Tests dynamic content loading by clicking a button and waiting for "Hello World!" text to appear

Starting URL: https://the-internet.herokuapp.com/dynamic_loading/1

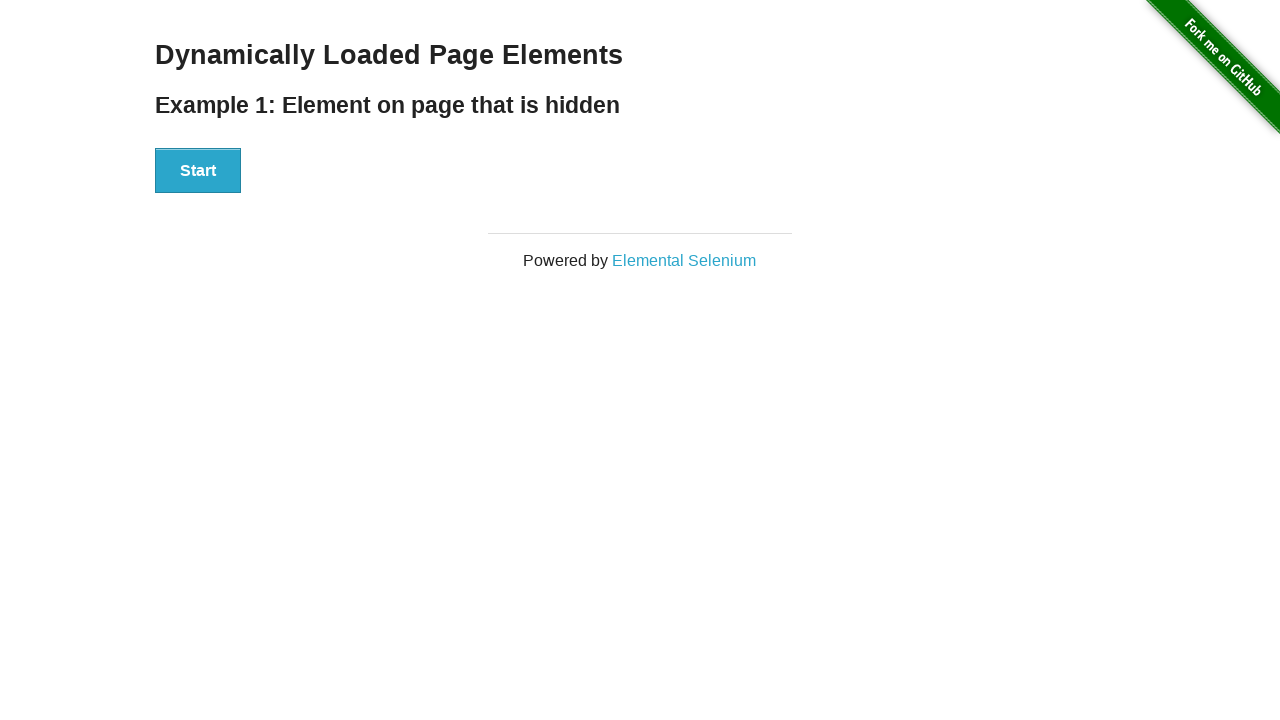

Clicked start button to trigger dynamic content loading at (198, 171) on div[id='start'] button
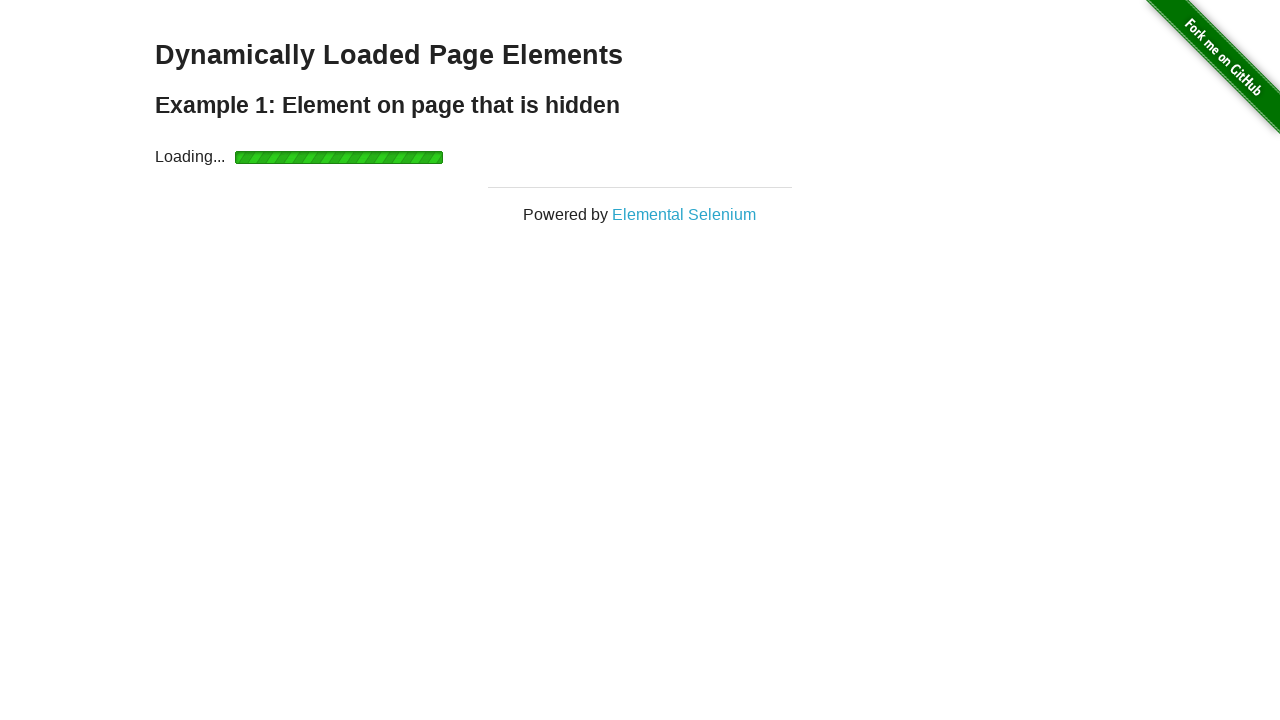

Waited for 'Hello World!' text to become visible
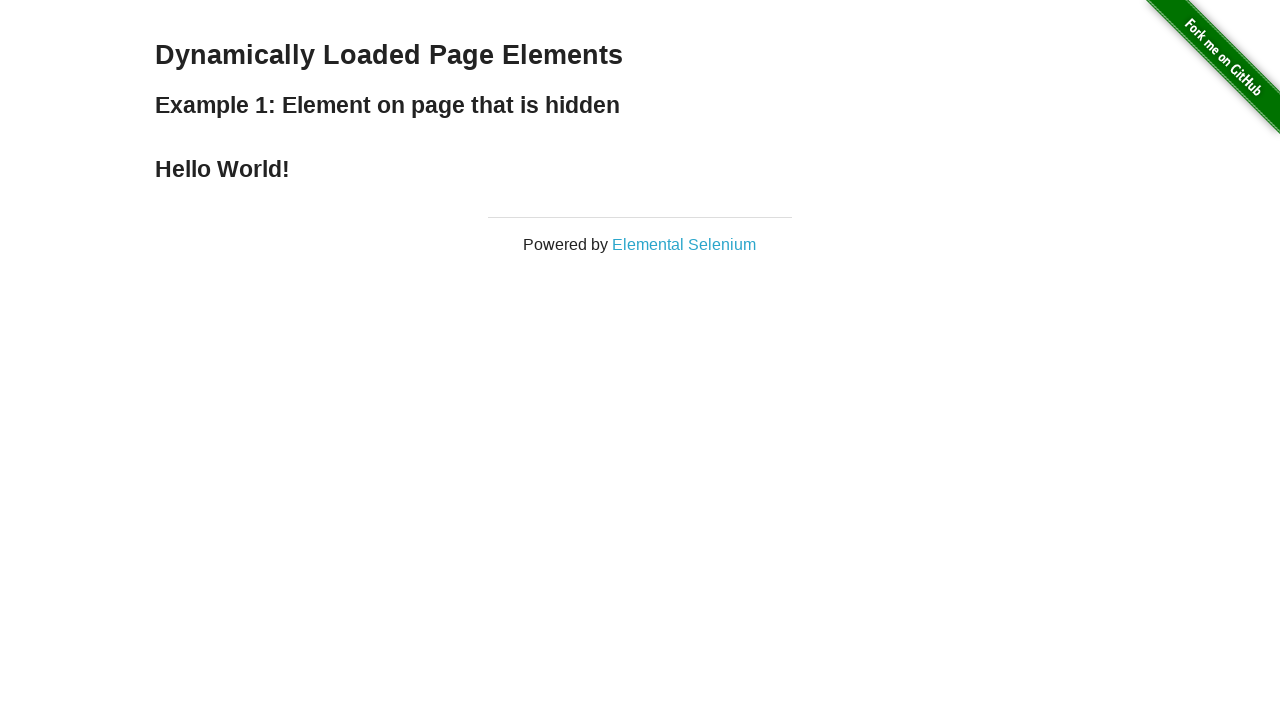

Retrieved 'Hello World!' text: Hello World!
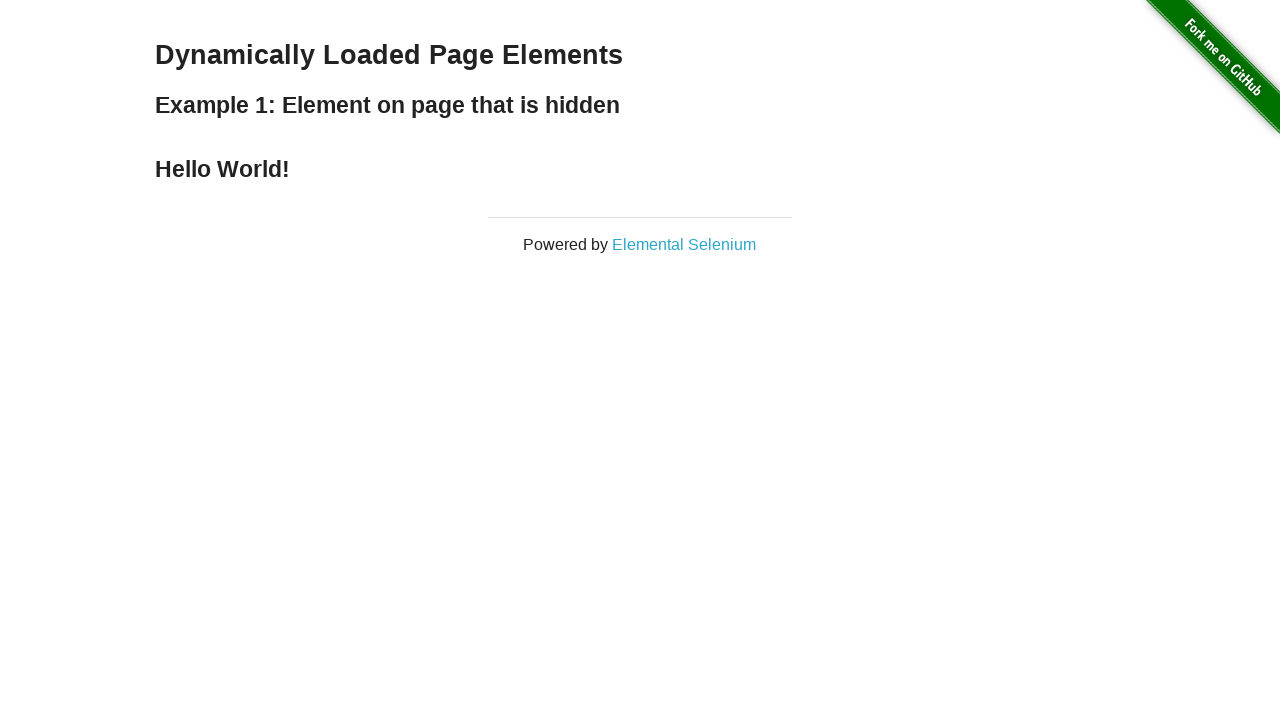

Printed retrieved text to console
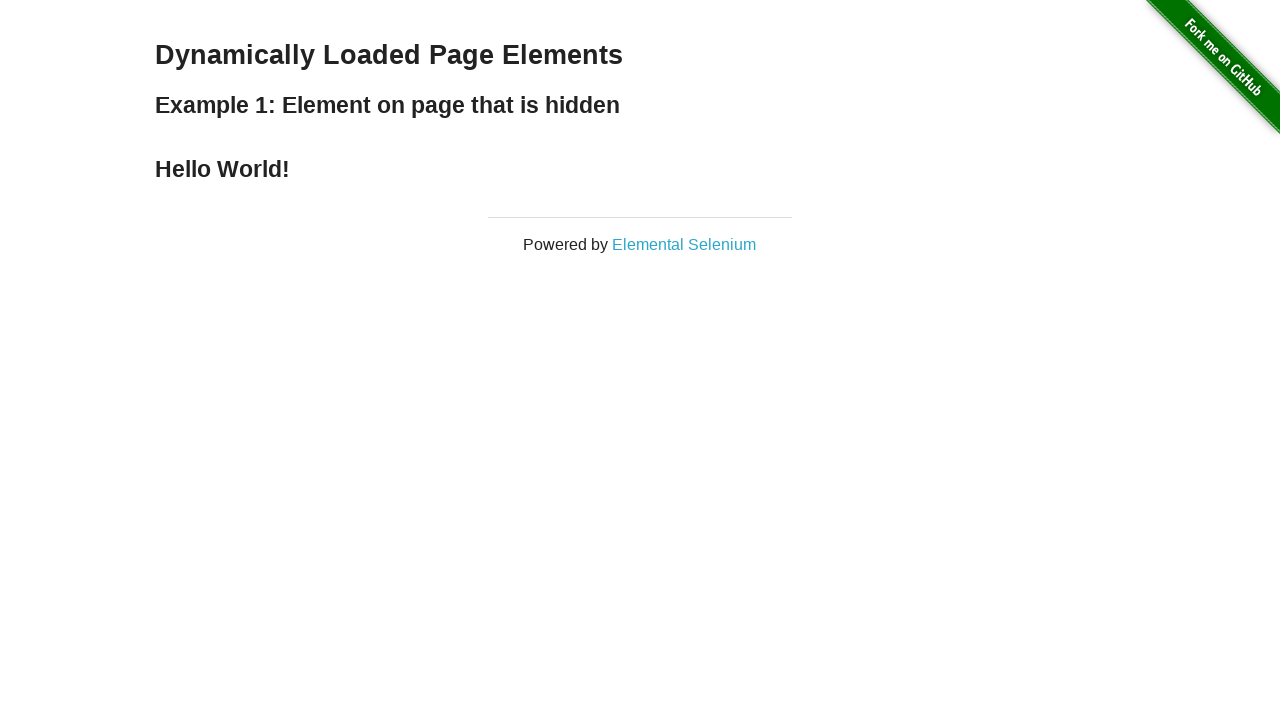

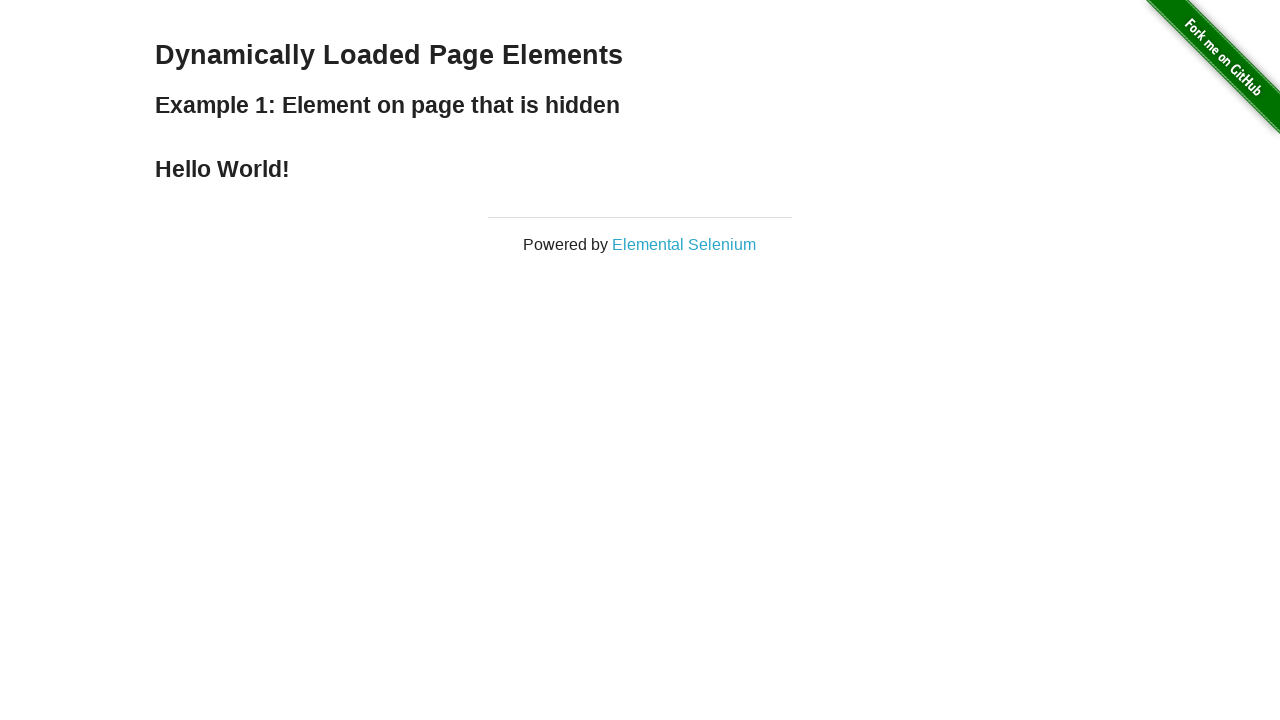